Tests relative locator functionality by finding and clicking a button that is above another button

Starting URL: https://demoqa.com/buttons

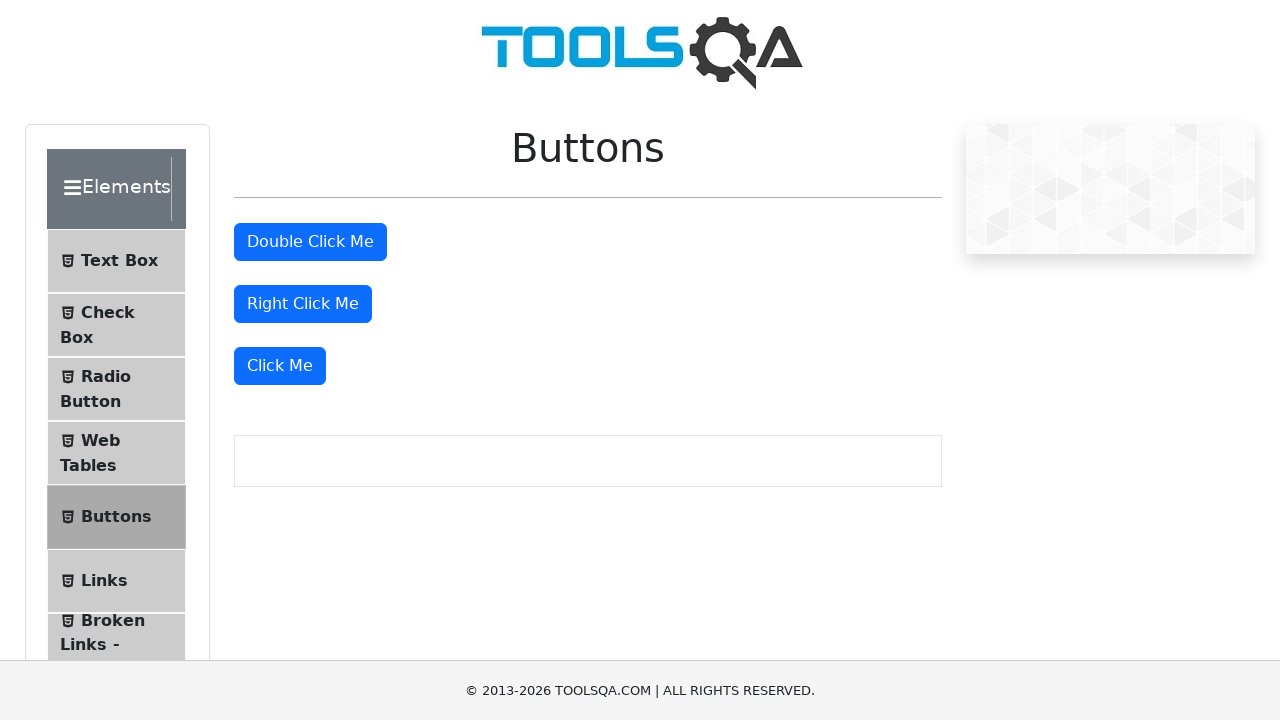

Located the double click button using ID selector
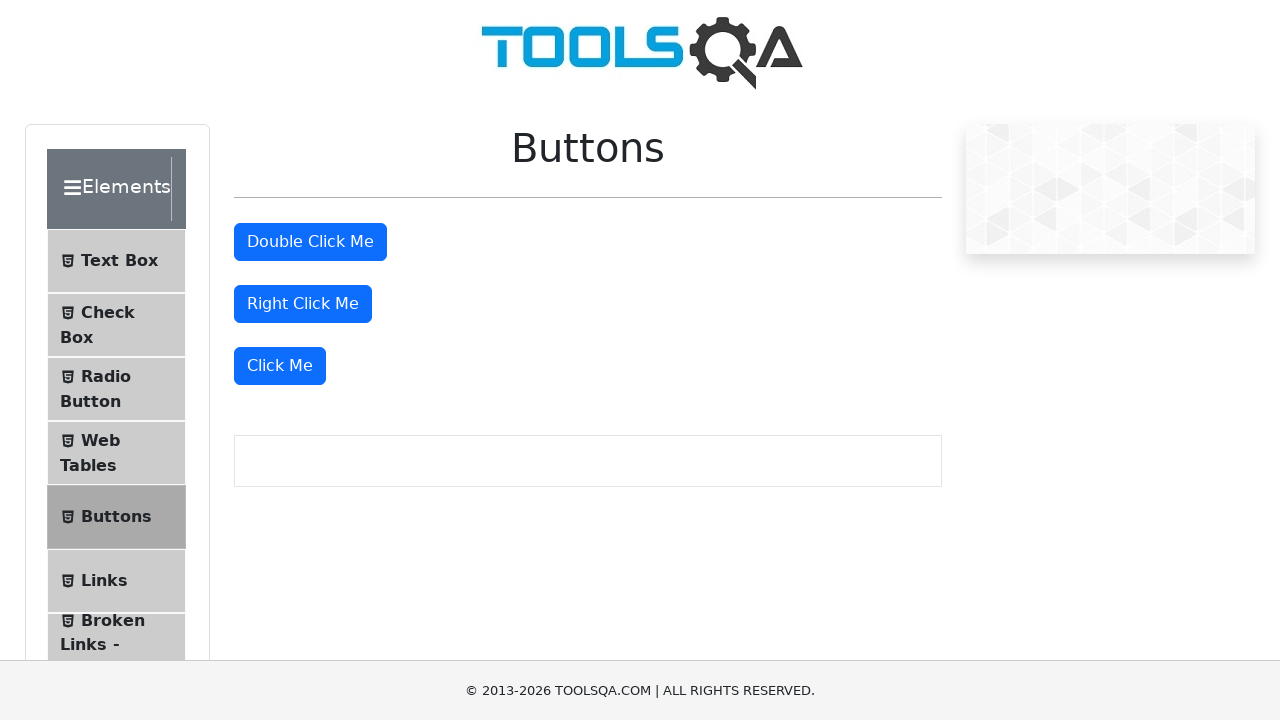

Scrolled double click button into view
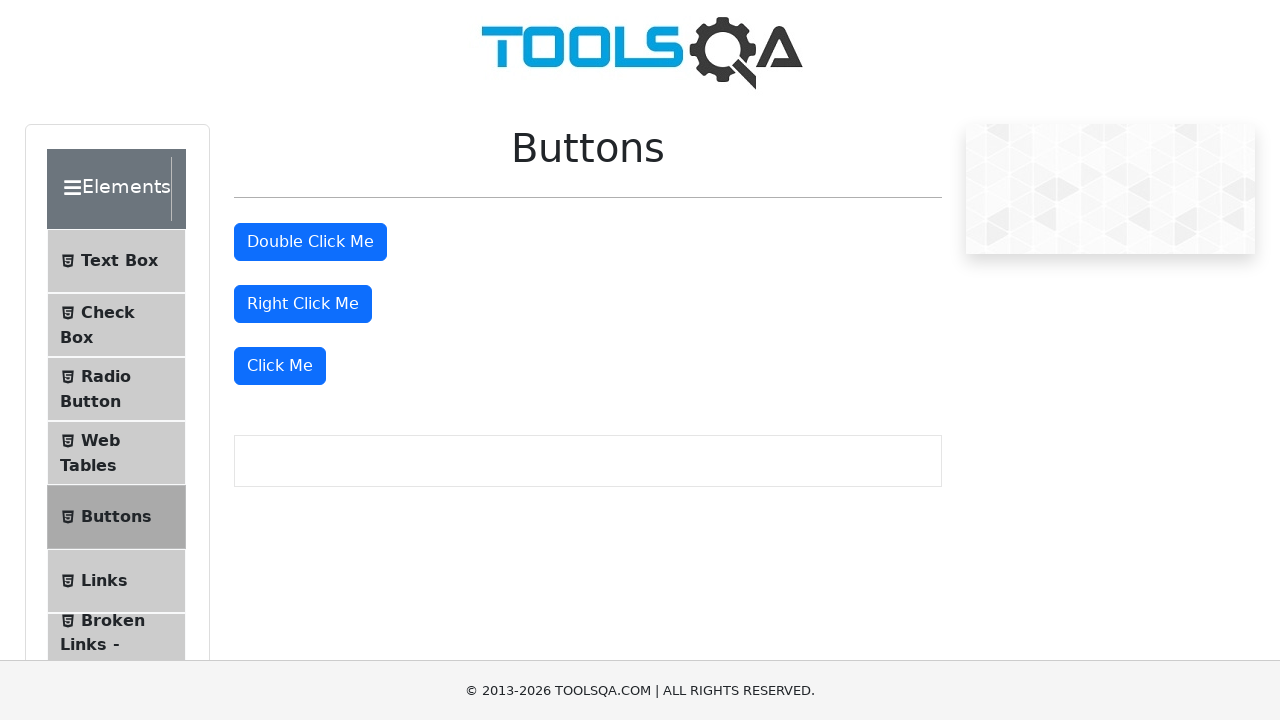

Clicked the double click button that is above the right click button at (310, 242) on #doubleClickBtn
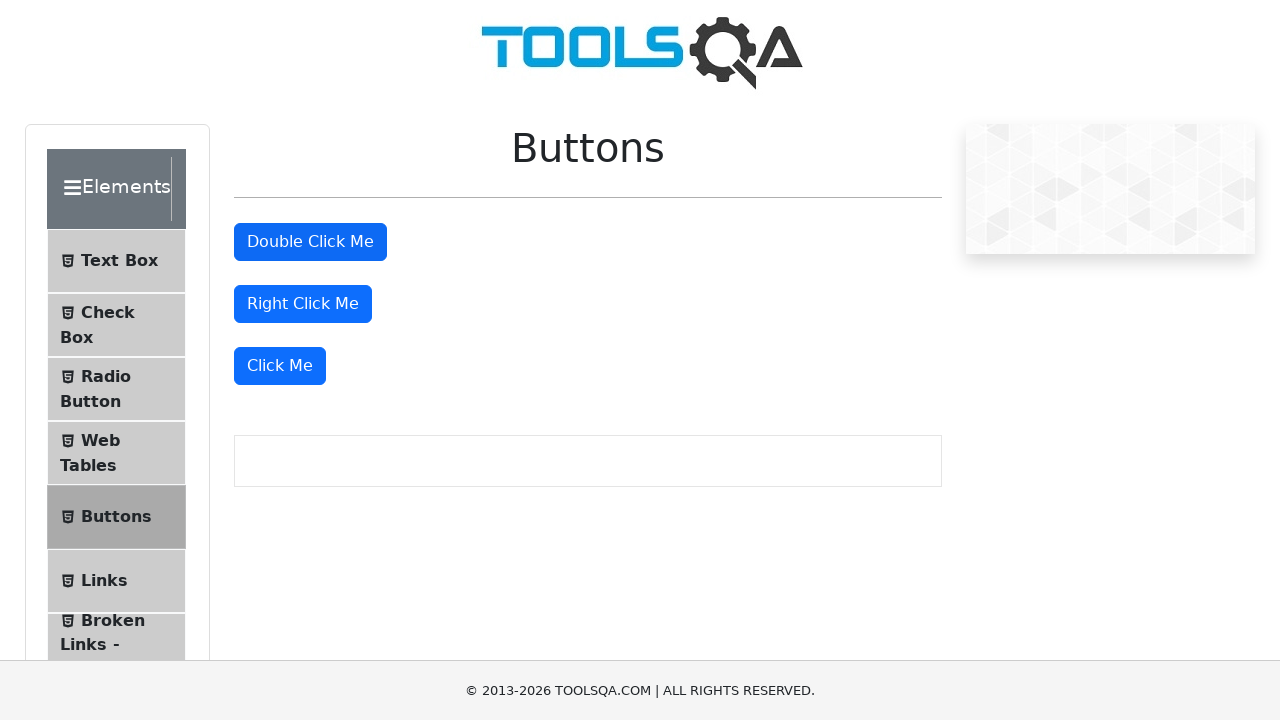

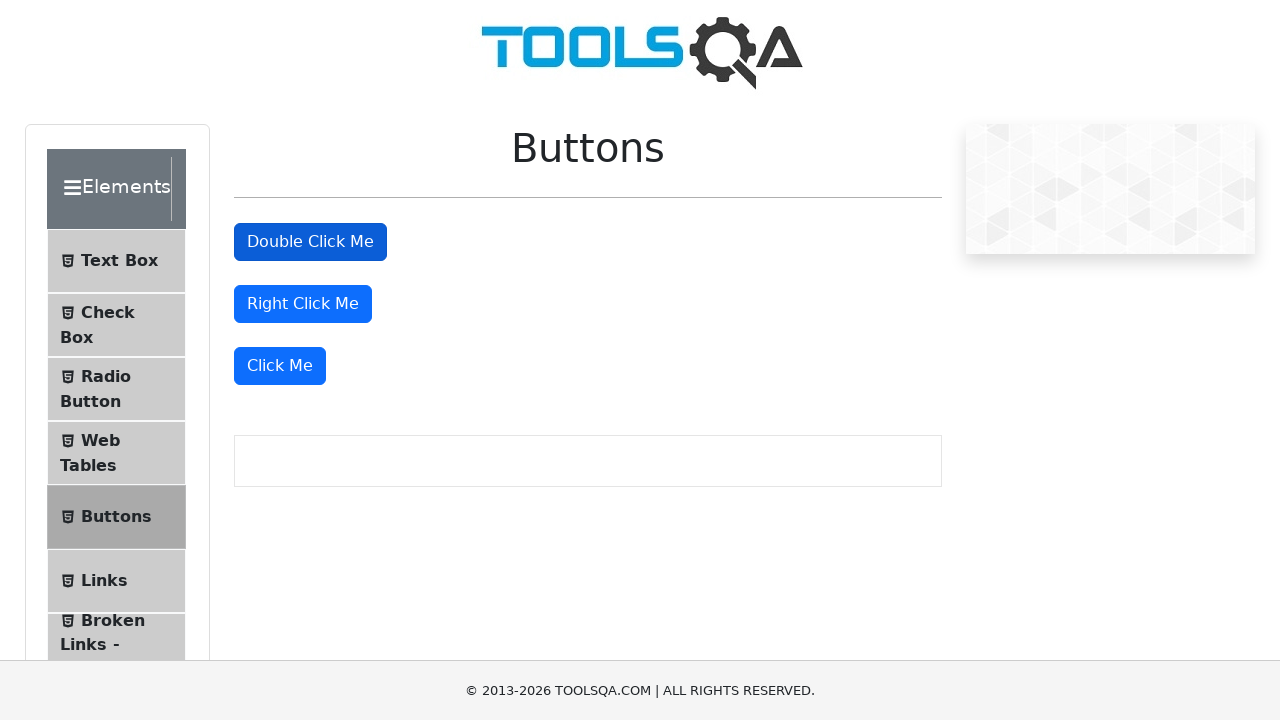